Tests browser window/tab handling by clicking a link that opens a new window, then switching to the new window and verifying the page title changes.

Starting URL: https://the-internet.herokuapp.com/windows

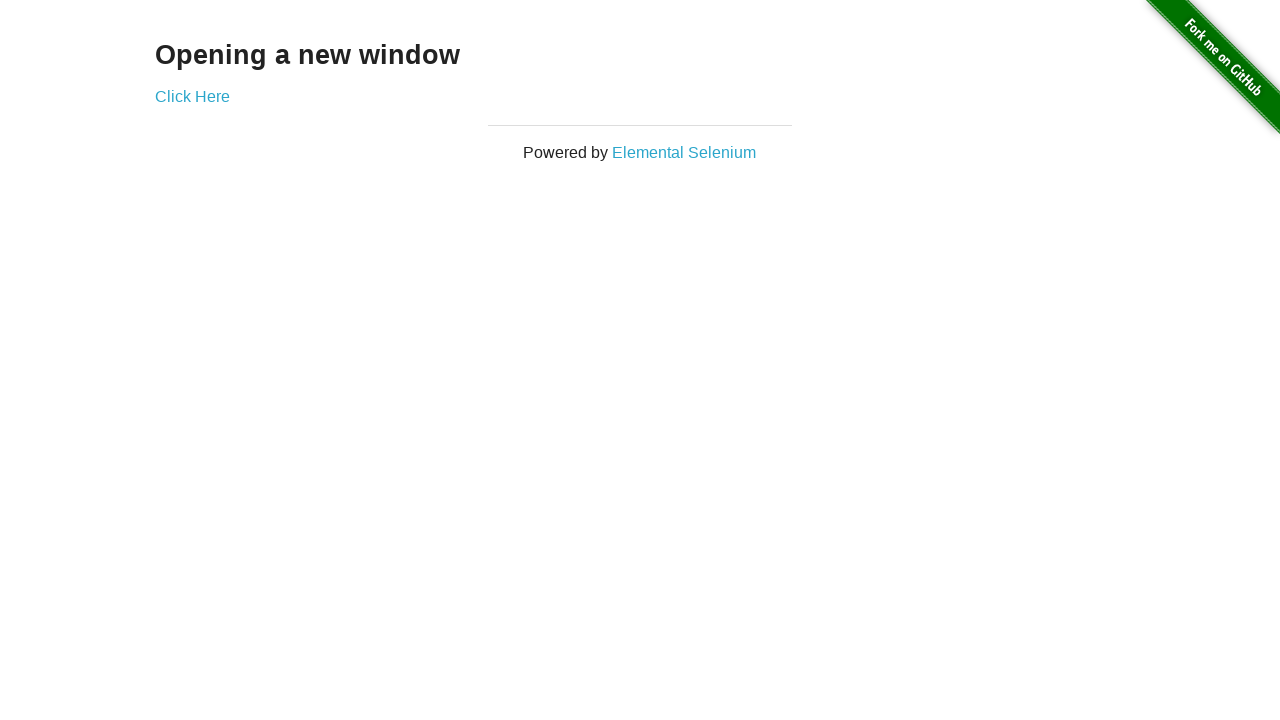

Retrieved main window title
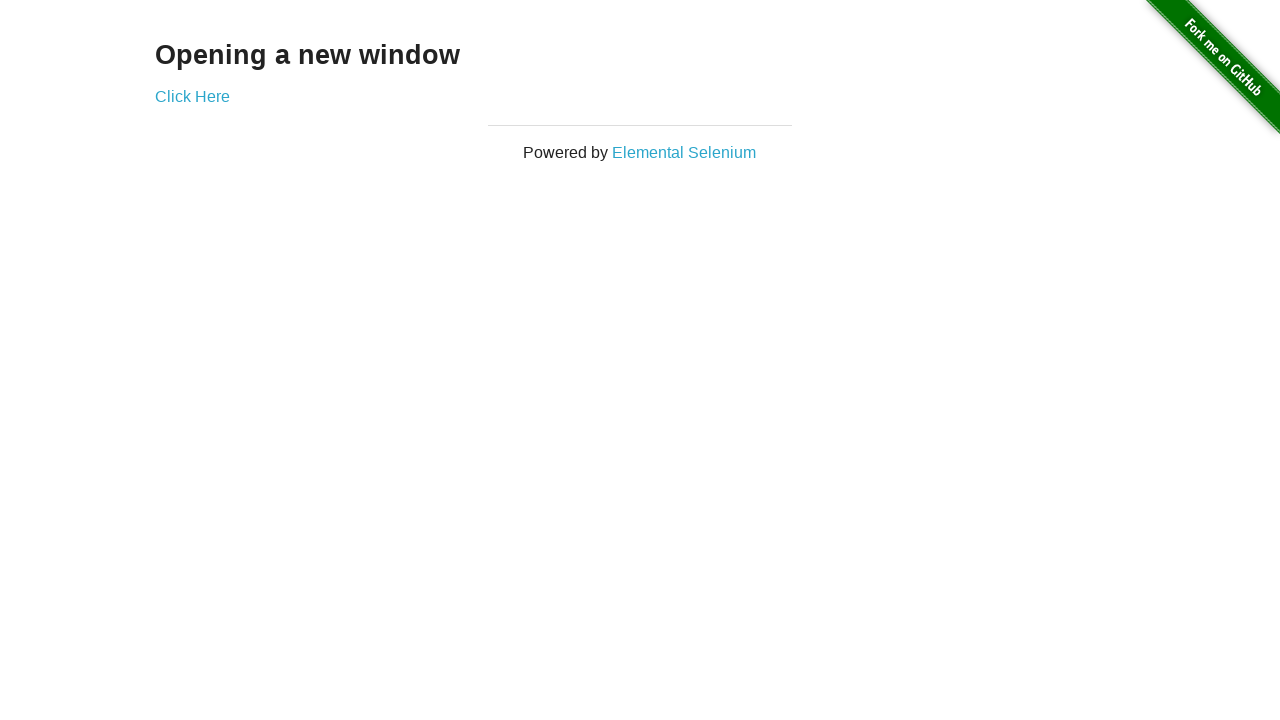

Clicked 'Click Here' link to open new window at (192, 96) on text=Click Here
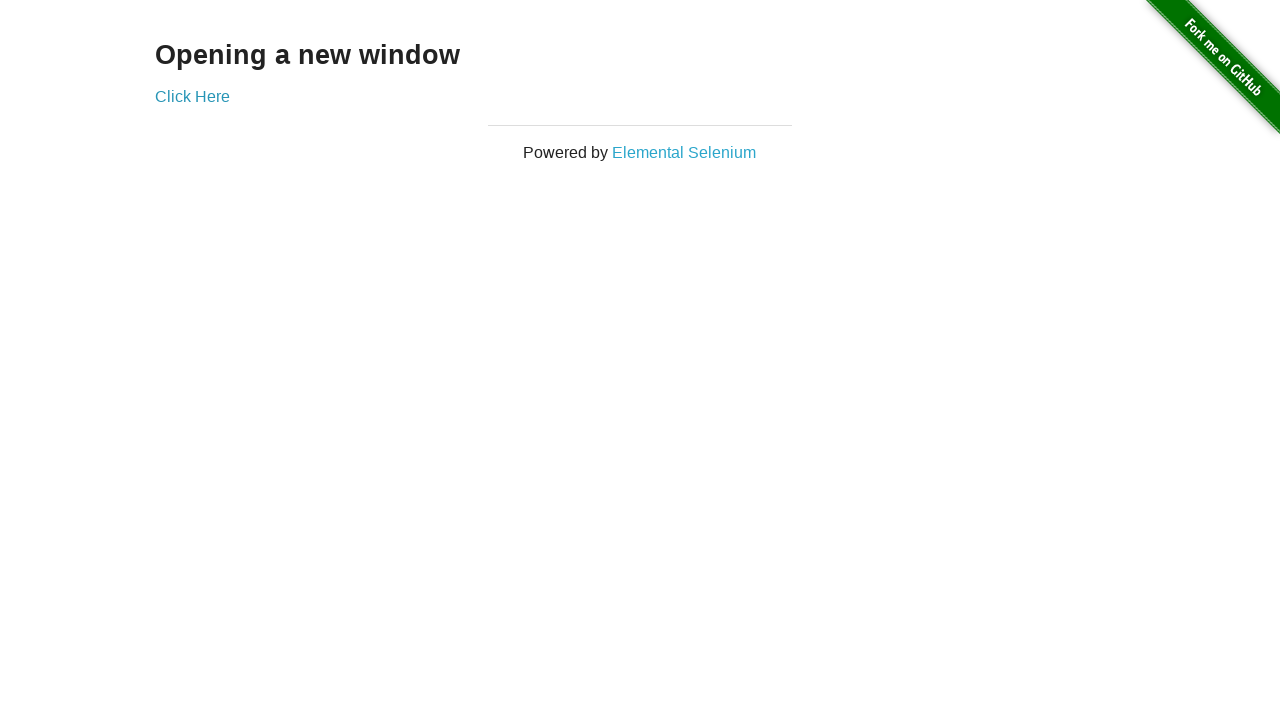

Captured new page/window object
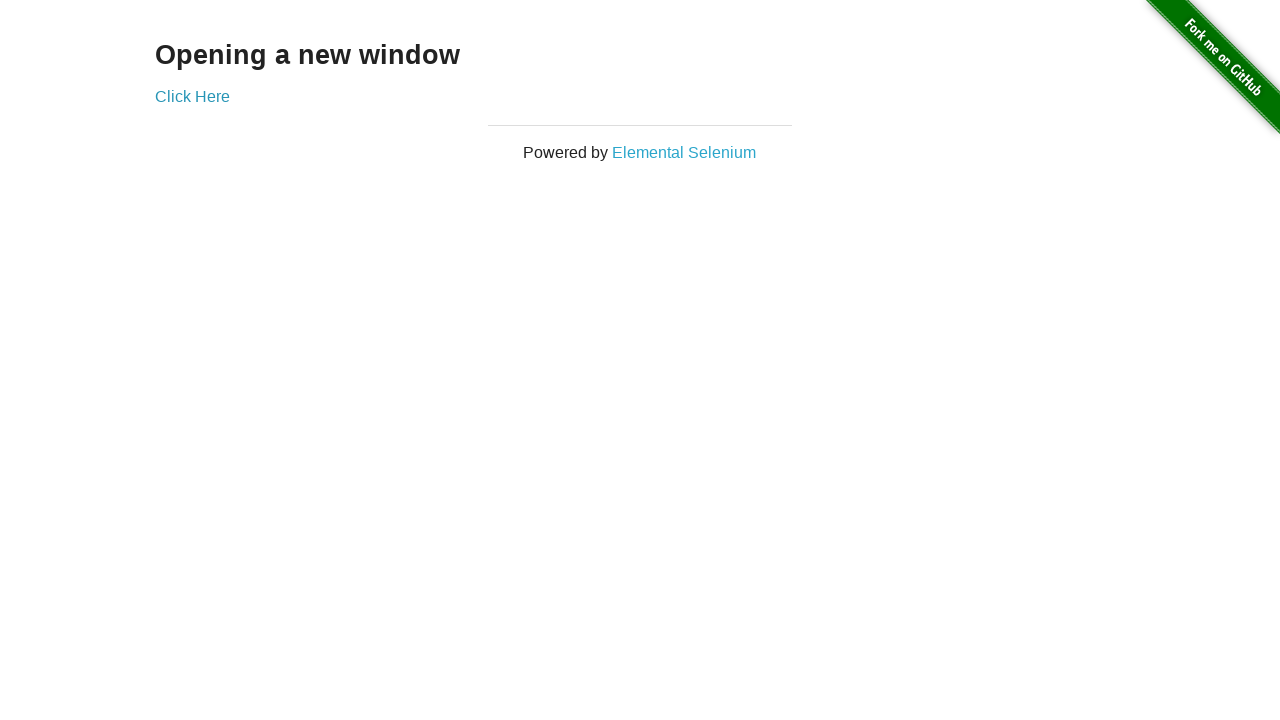

New page finished loading
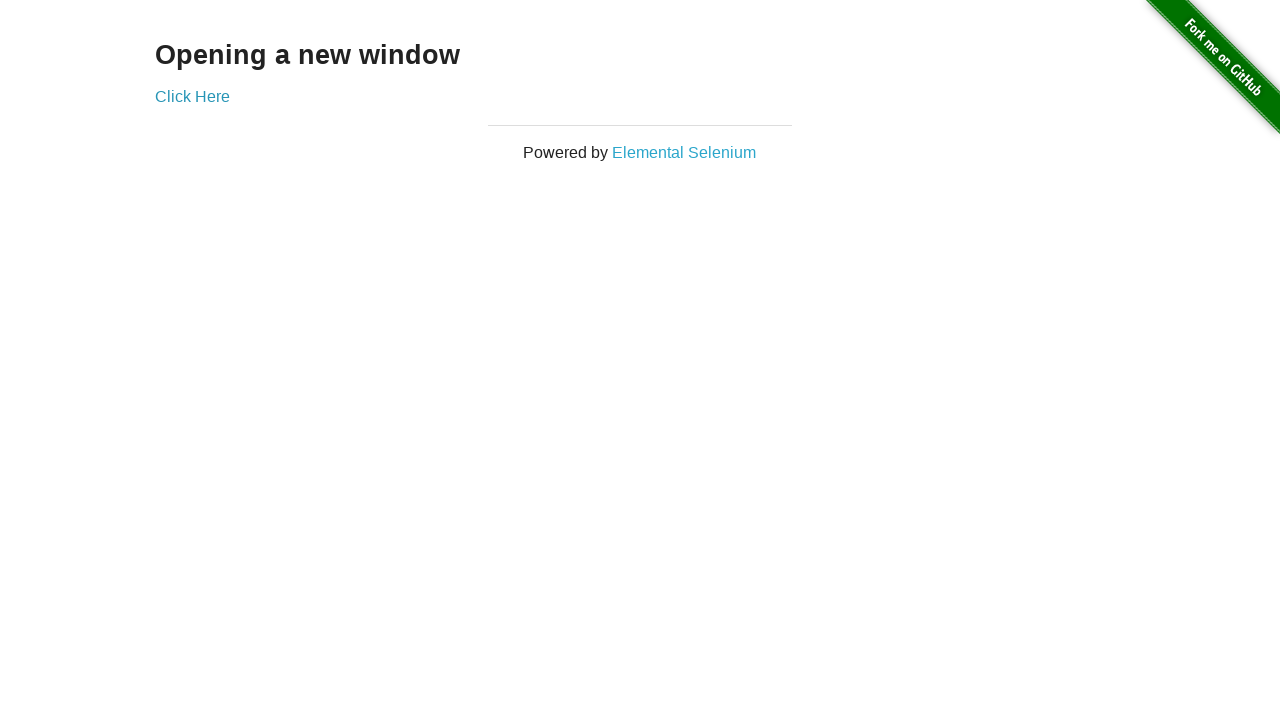

Retrieved list of all open pages (count: 2)
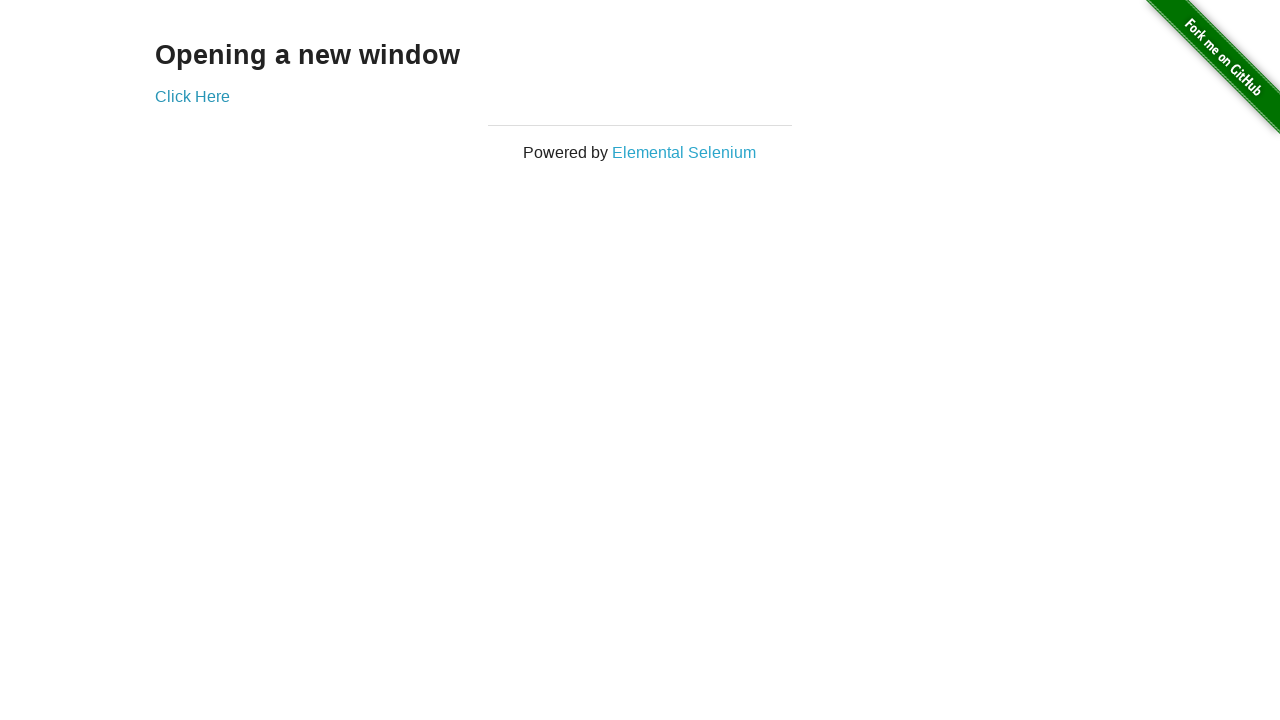

Retrieved main window title: The Internet
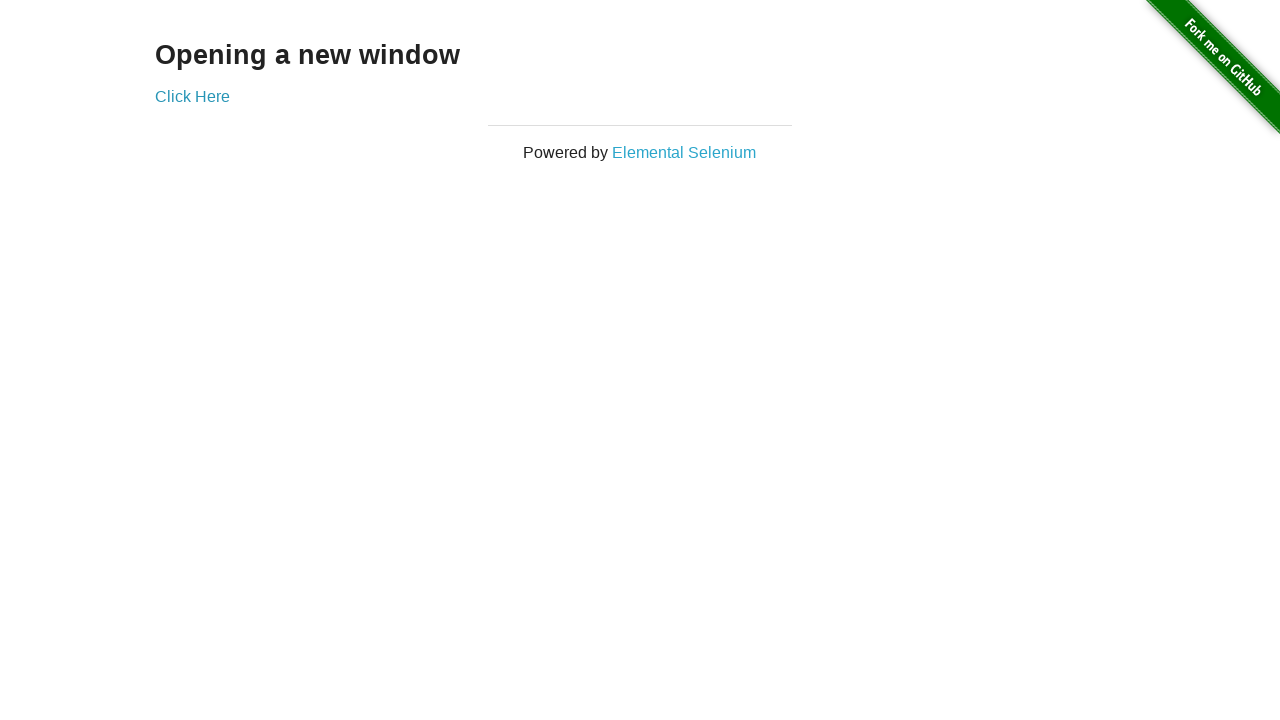

Retrieved child window title: New Window
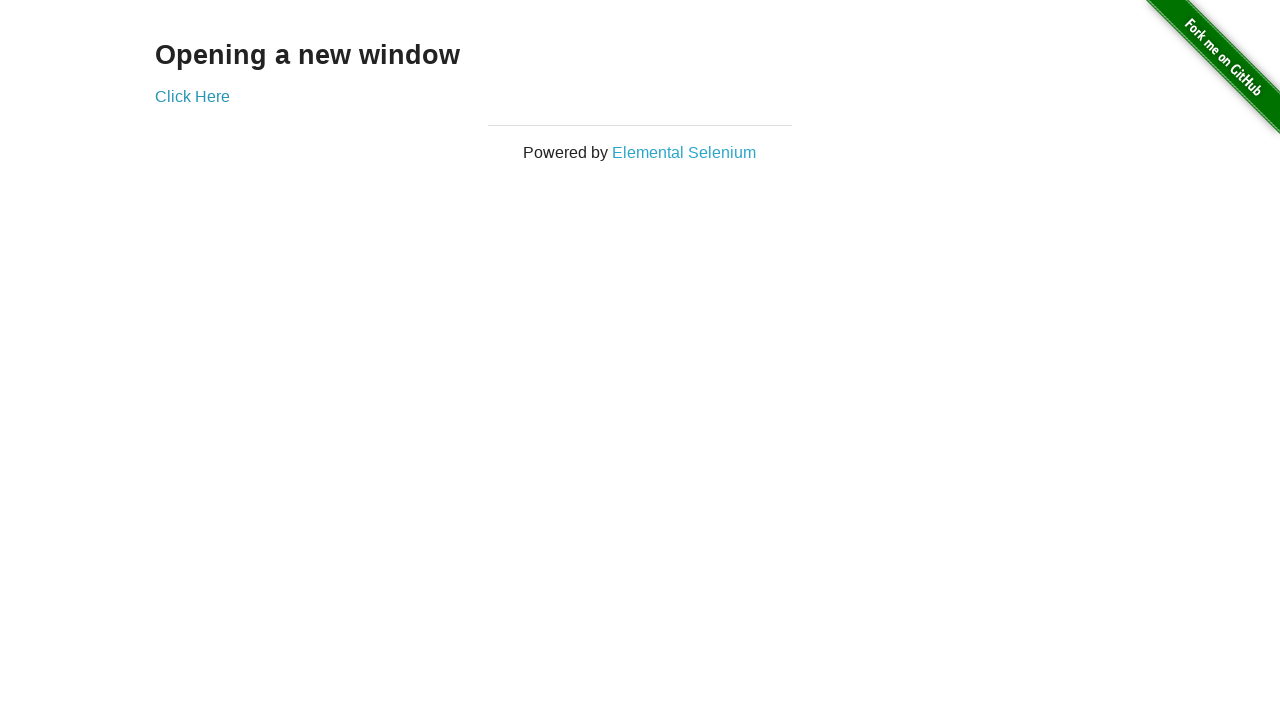

Brought new window to front
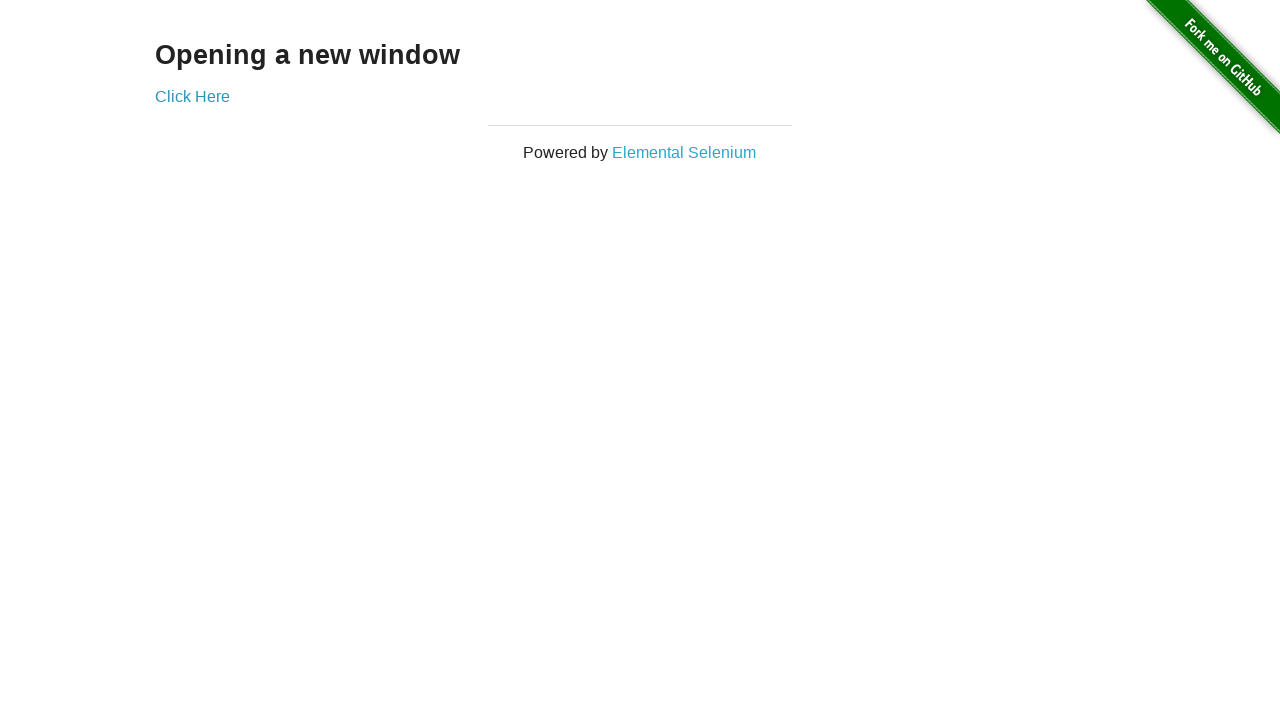

Verified h3 element exists on new page
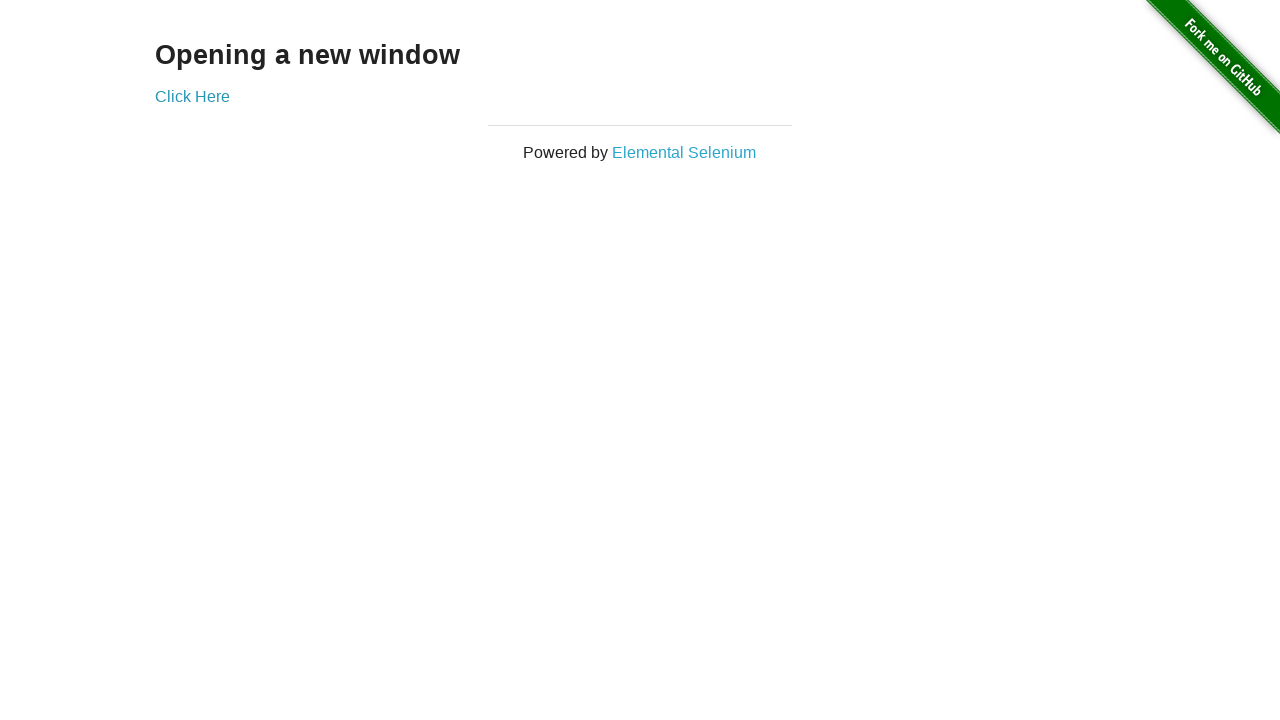

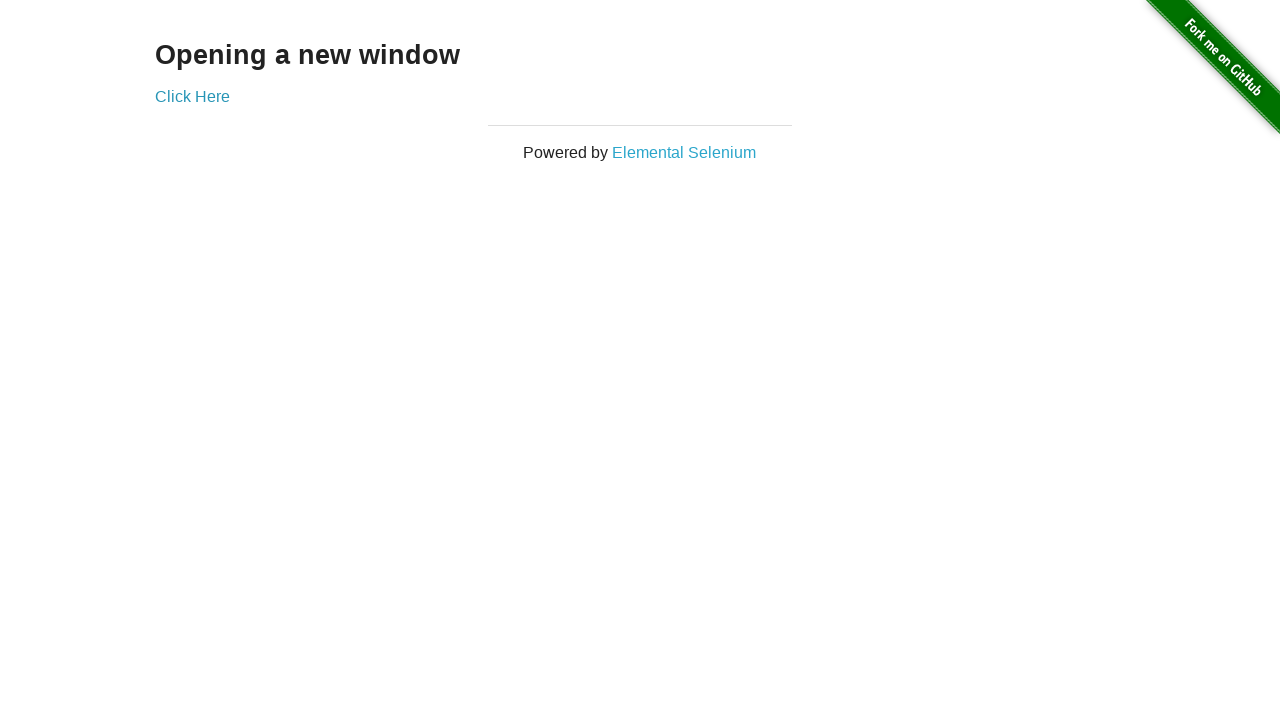